Tests the course schedule search functionality by selecting a term from a dropdown menu and clicking the search button to display course listings.

Starting URL: https://inside.sou.edu/schedule/schedule.html

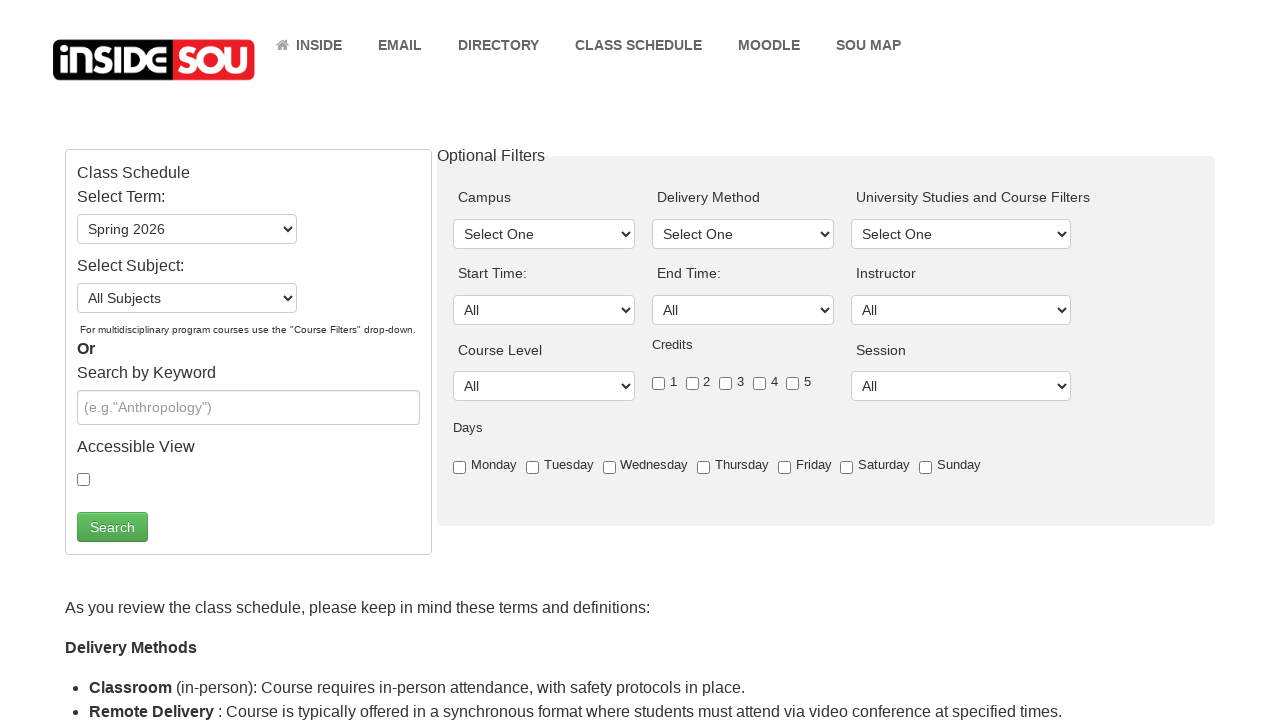

Term dropdown selector loaded
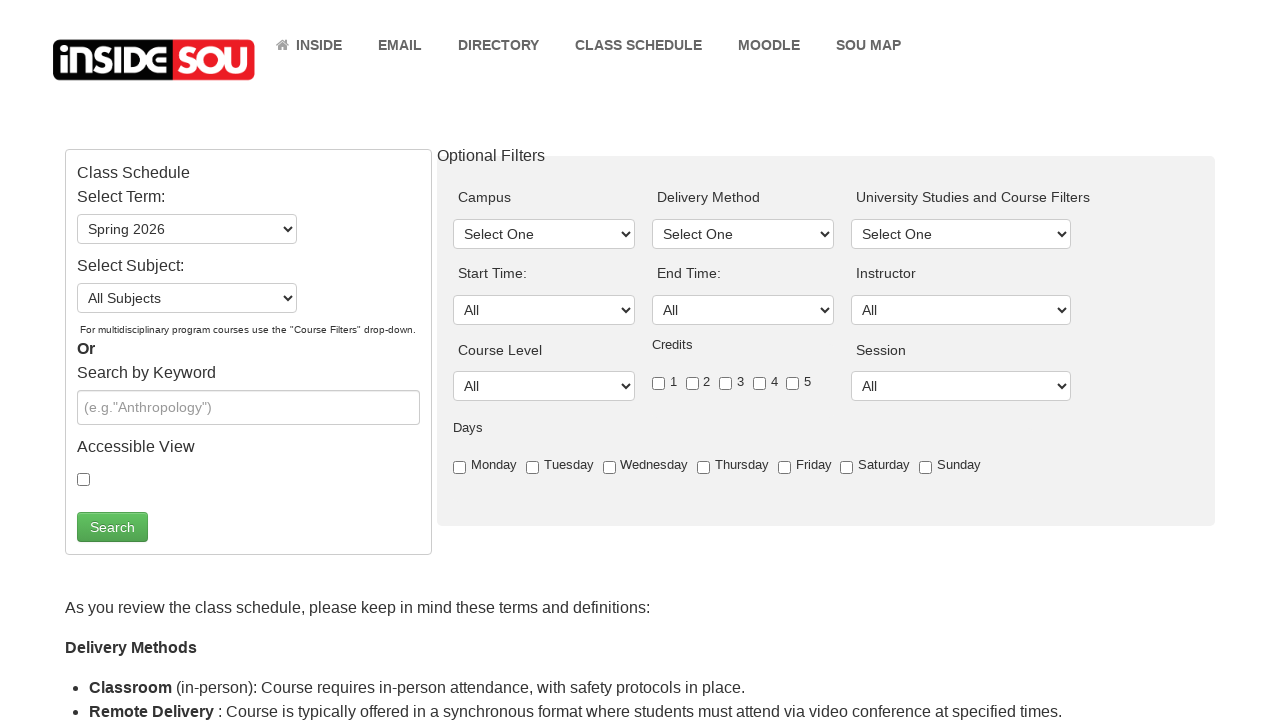

Selected 'Fall 2023' from term dropdown menu on #terms
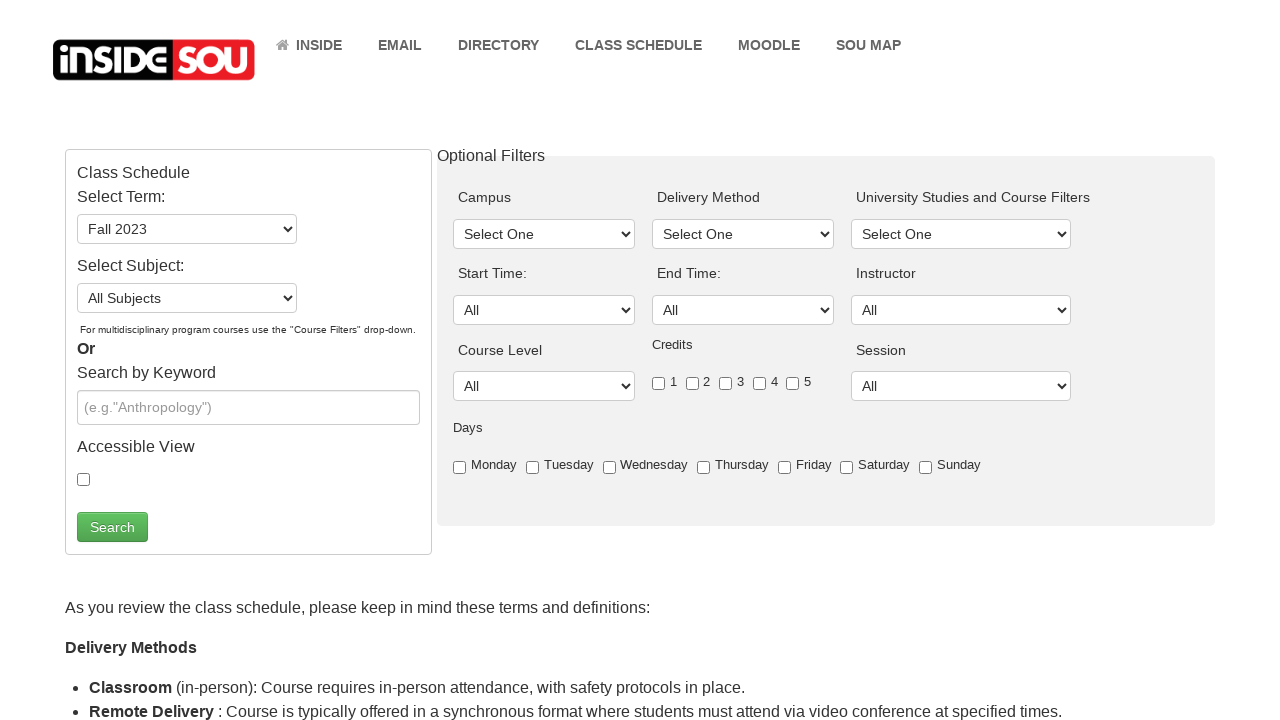

Clicked search button to display course listings at (113, 527) on #cls-search
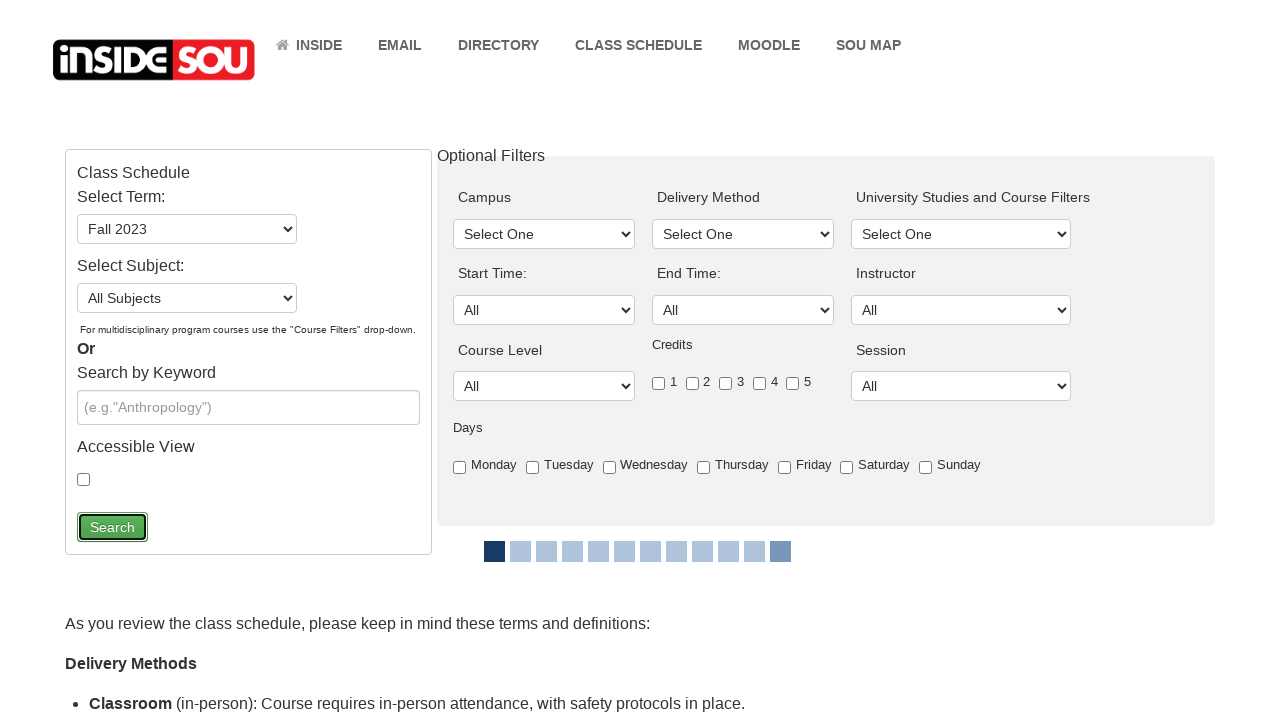

Course schedule results table loaded successfully
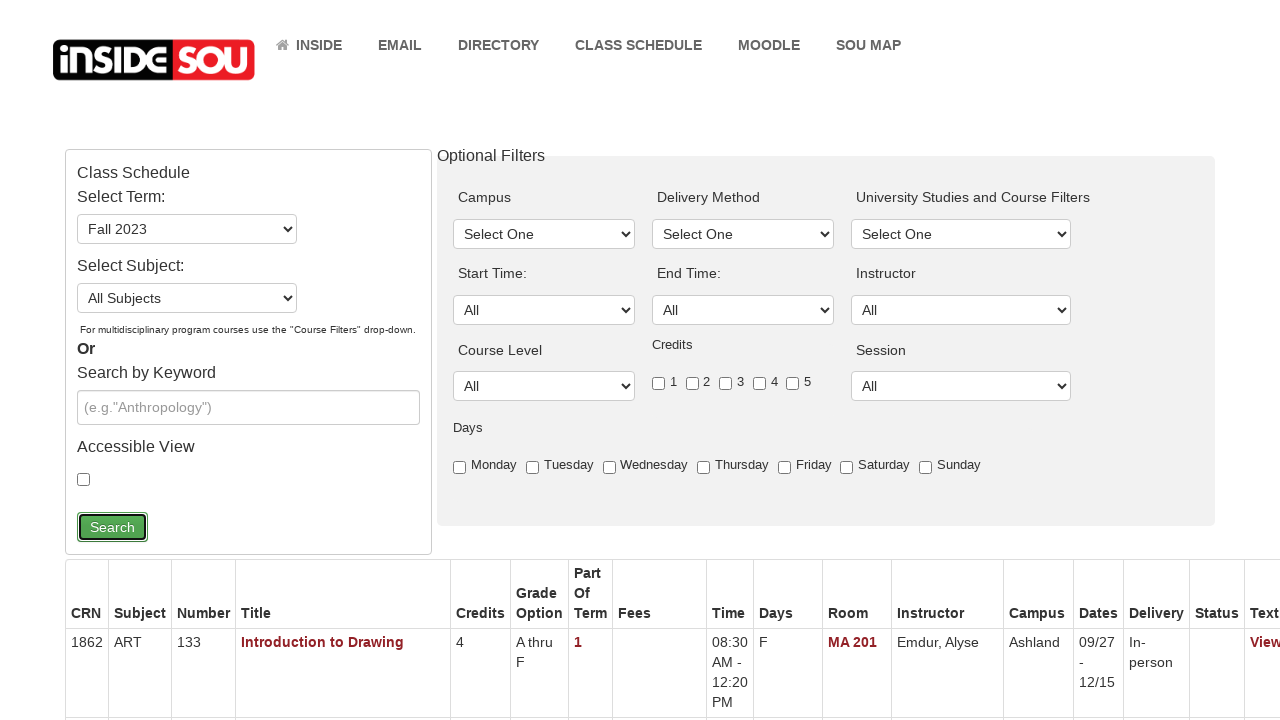

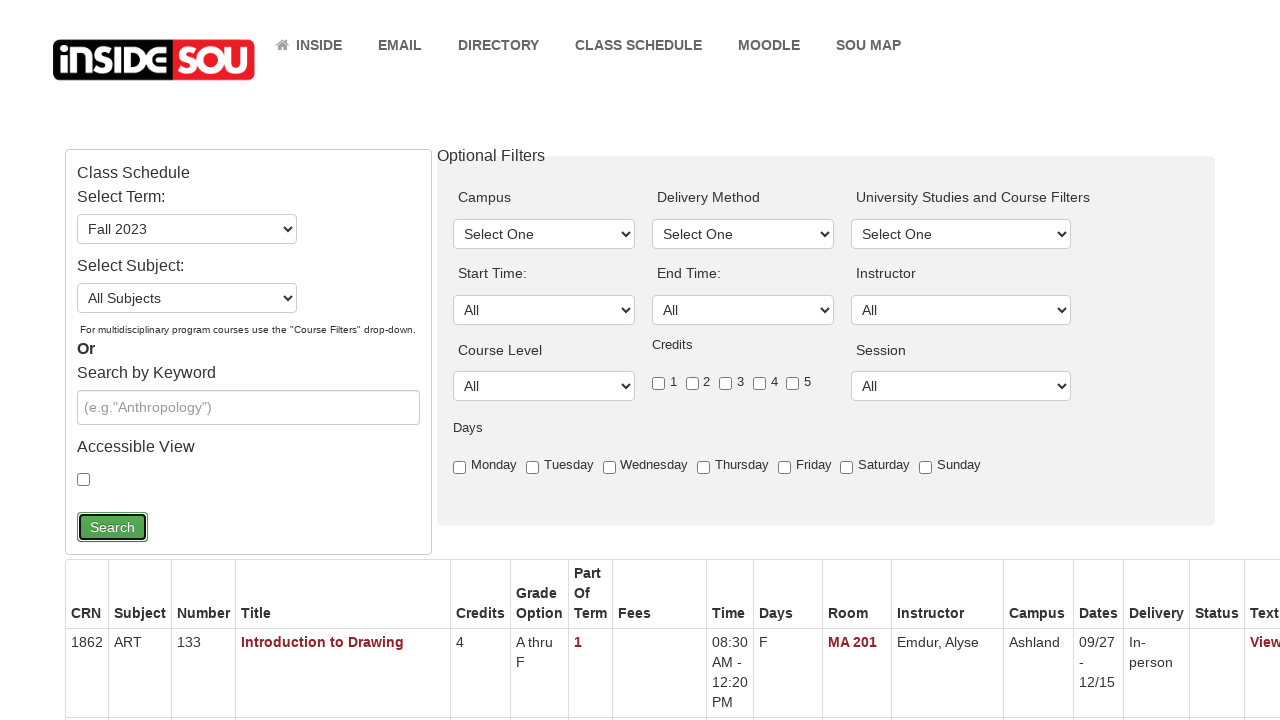